Tests accepting a basic JavaScript alert by clicking the JS Alert button and accepting the dialog

Starting URL: https://the-internet.herokuapp.com/javascript_alerts

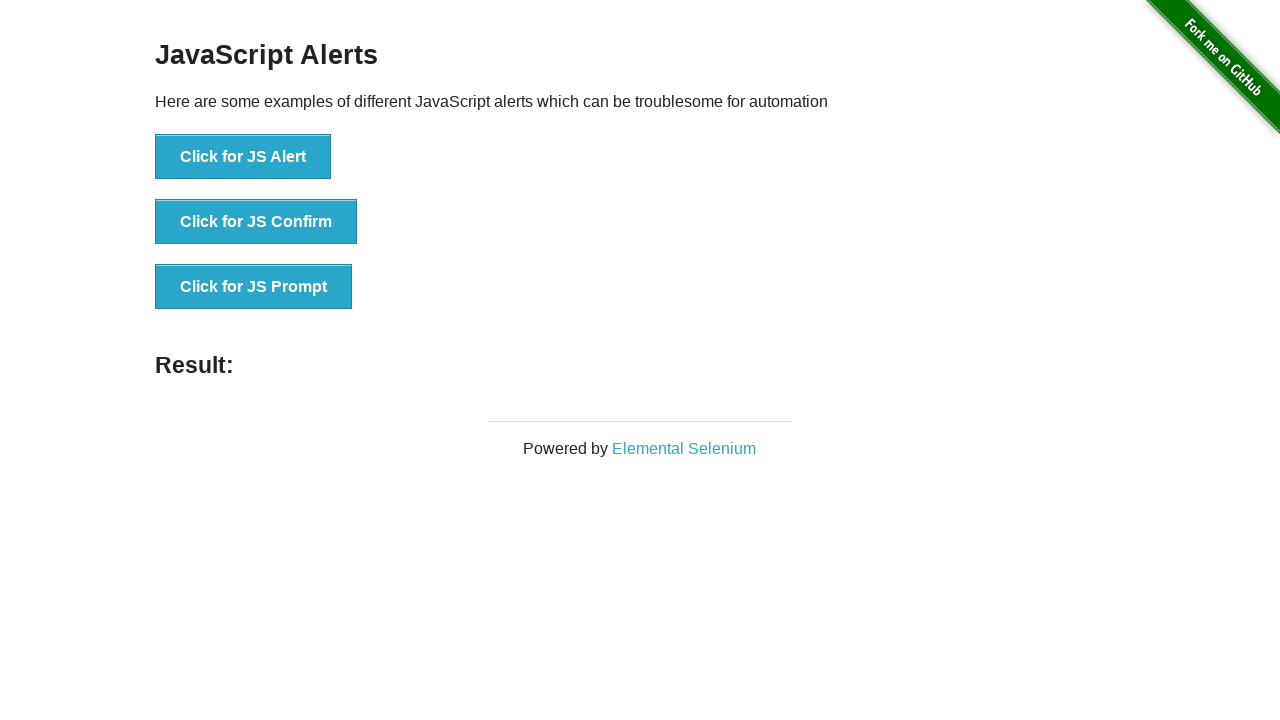

Clicked the JS Alert button at (243, 157) on button[onclick='jsAlert()']
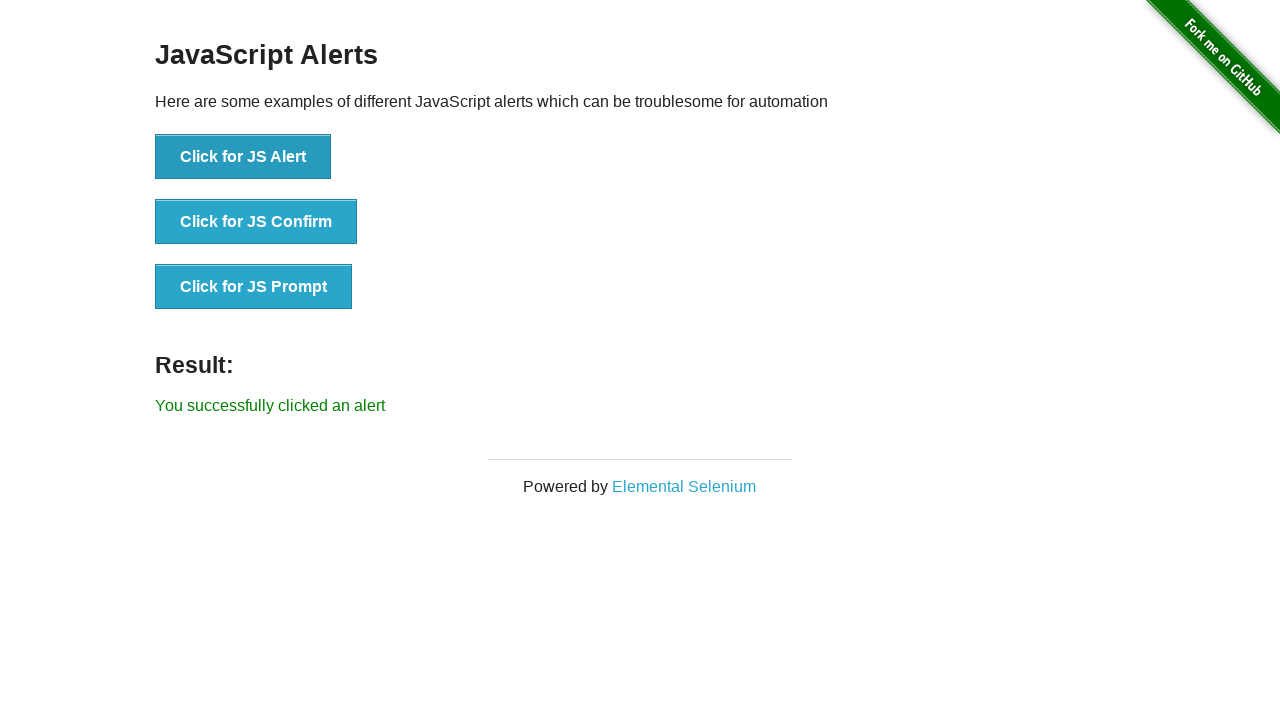

Set up dialog handler to accept alerts
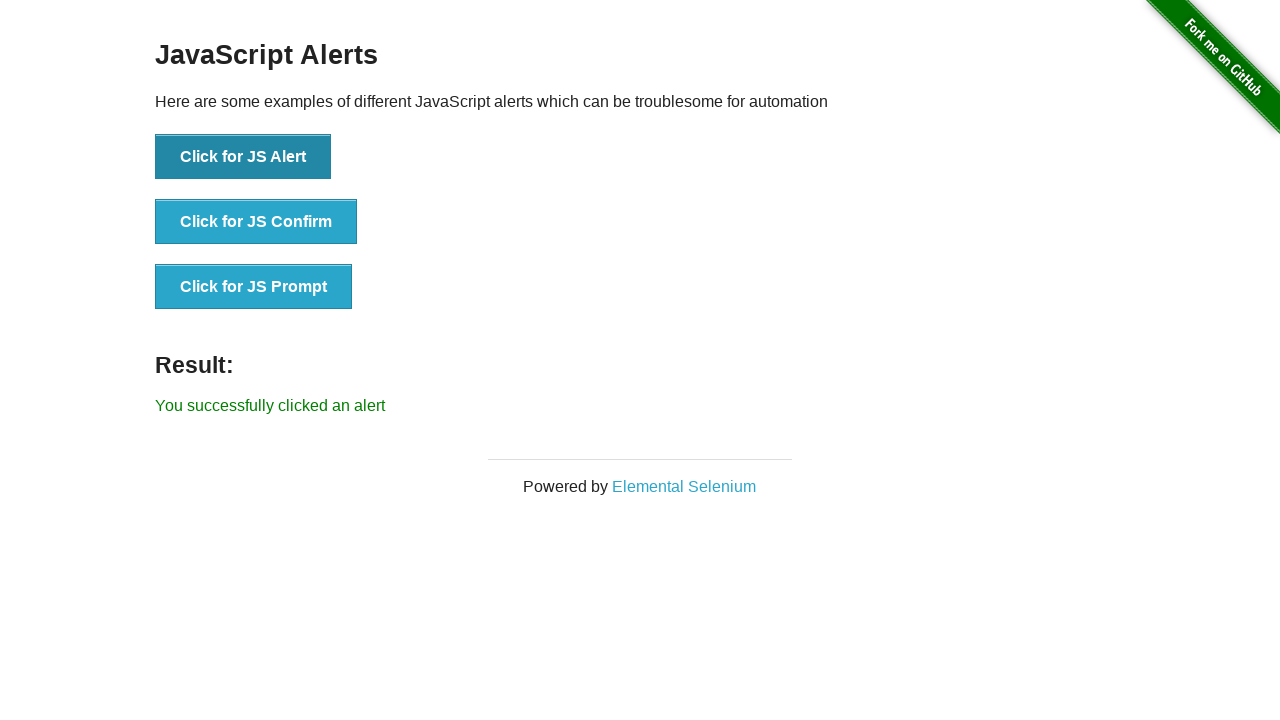

Alert was accepted and result text appeared
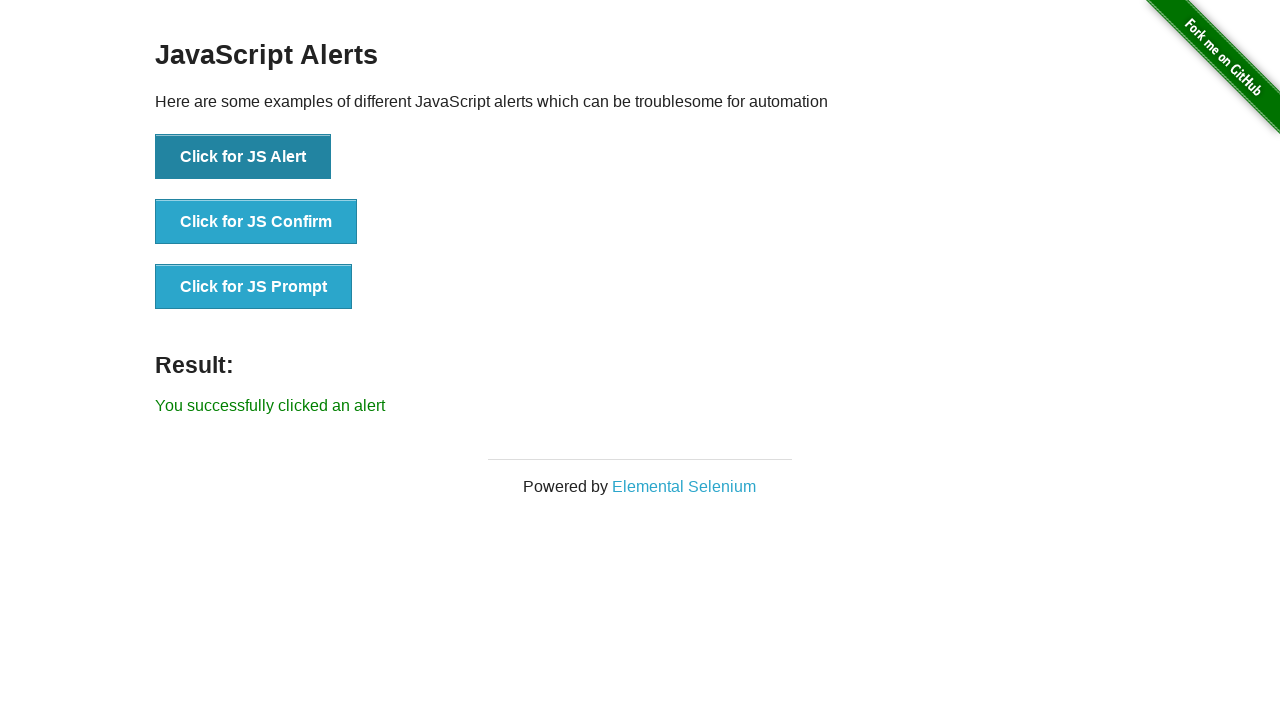

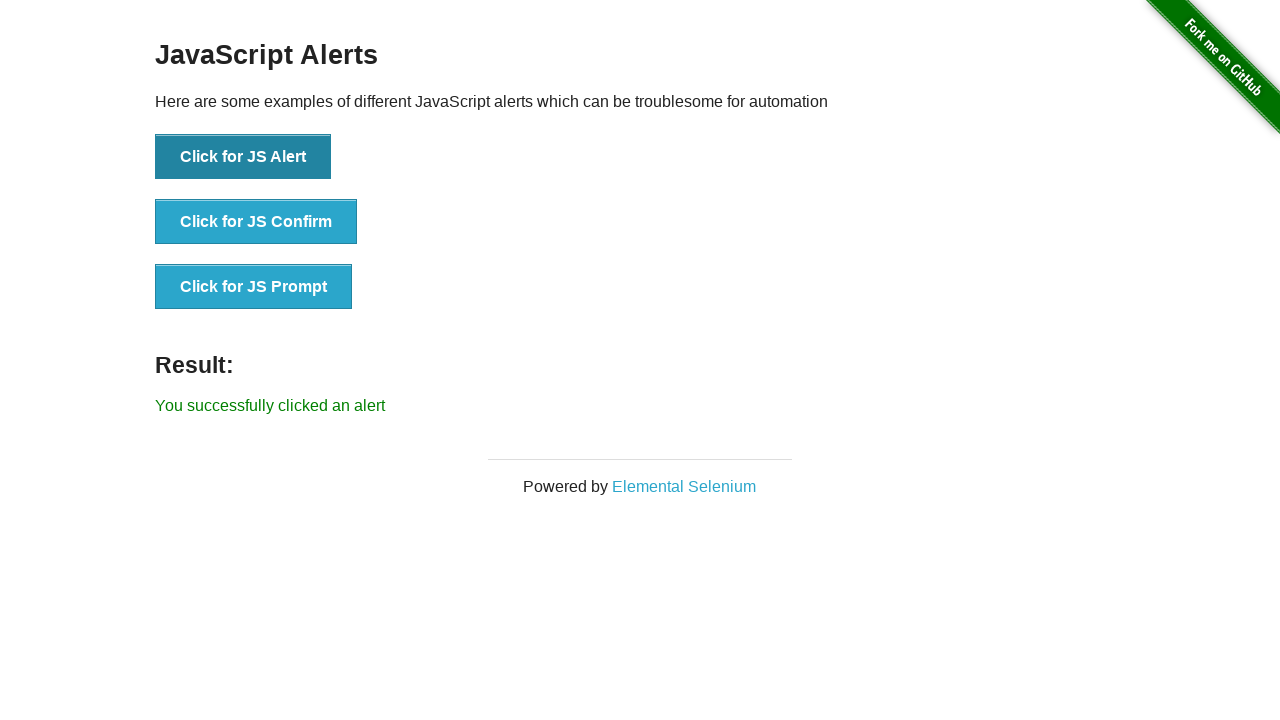